Tests double-click functionality on a clickable element

Starting URL: https://www.selenium.dev/selenium/web/mouse_interaction.html

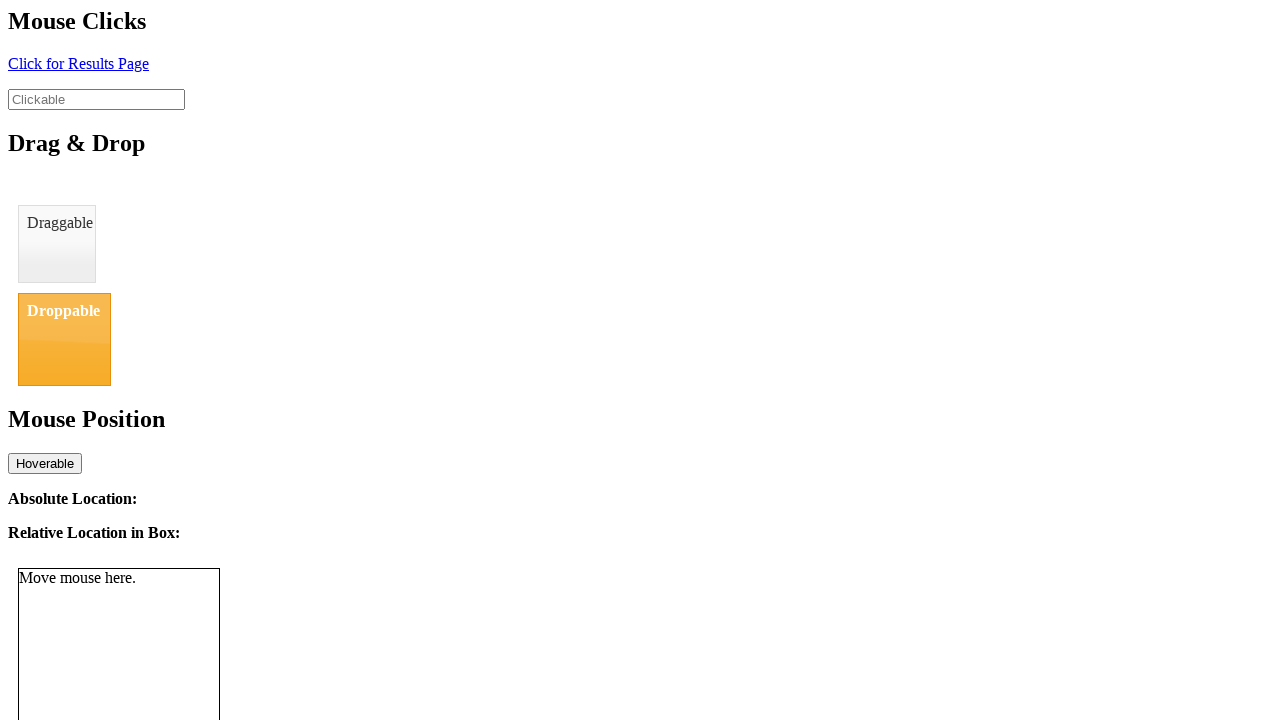

Double-clicked the clickable element at (96, 99) on #clickable
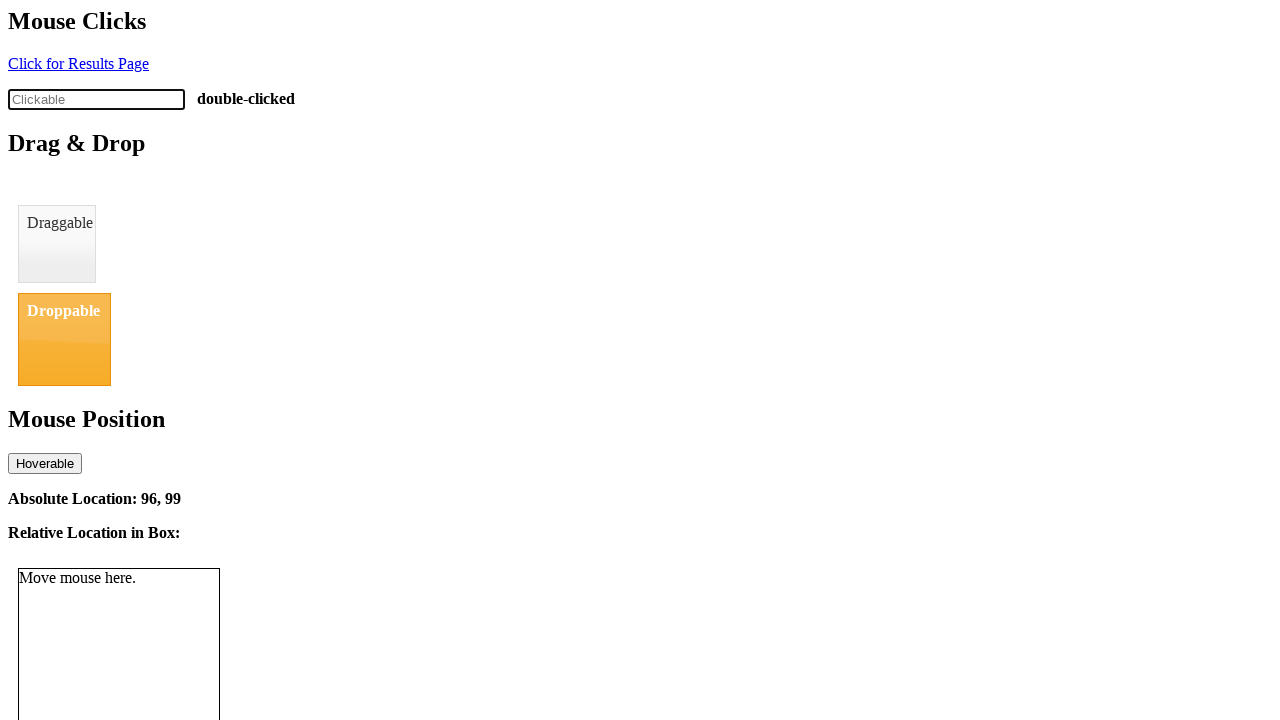

Verified that double-click was detected by checking click status
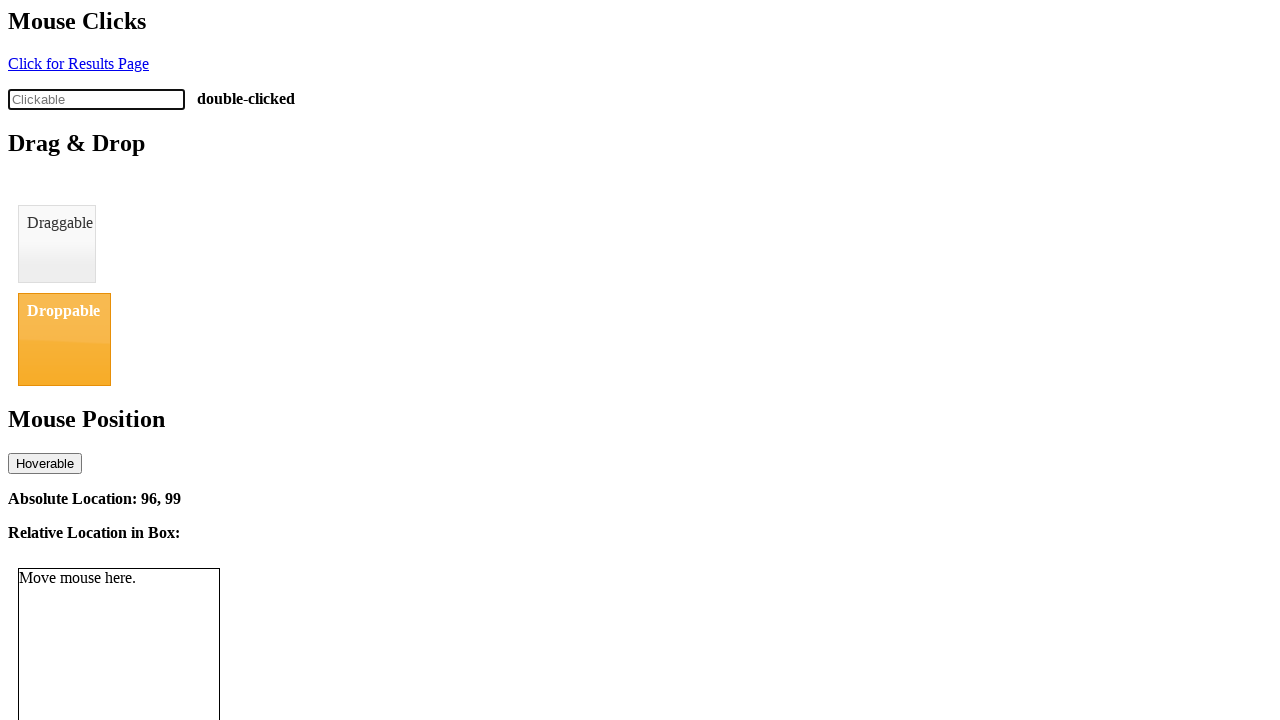

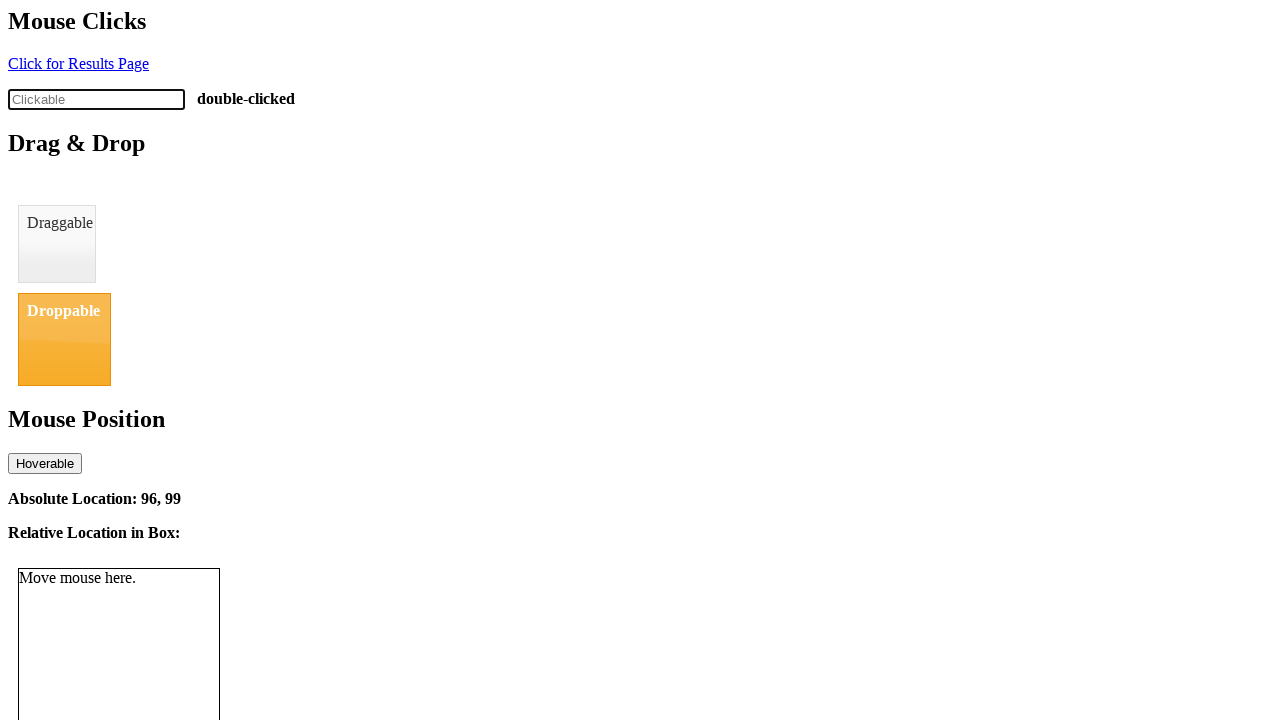